Tests dropdown selection functionality by selecting "Java" from the course dropdown and "Visual Studio" from the IDE dropdown without using the Select class

Starting URL: https://www.hyrtutorials.com/p/html-dropdown-elements-practice.html

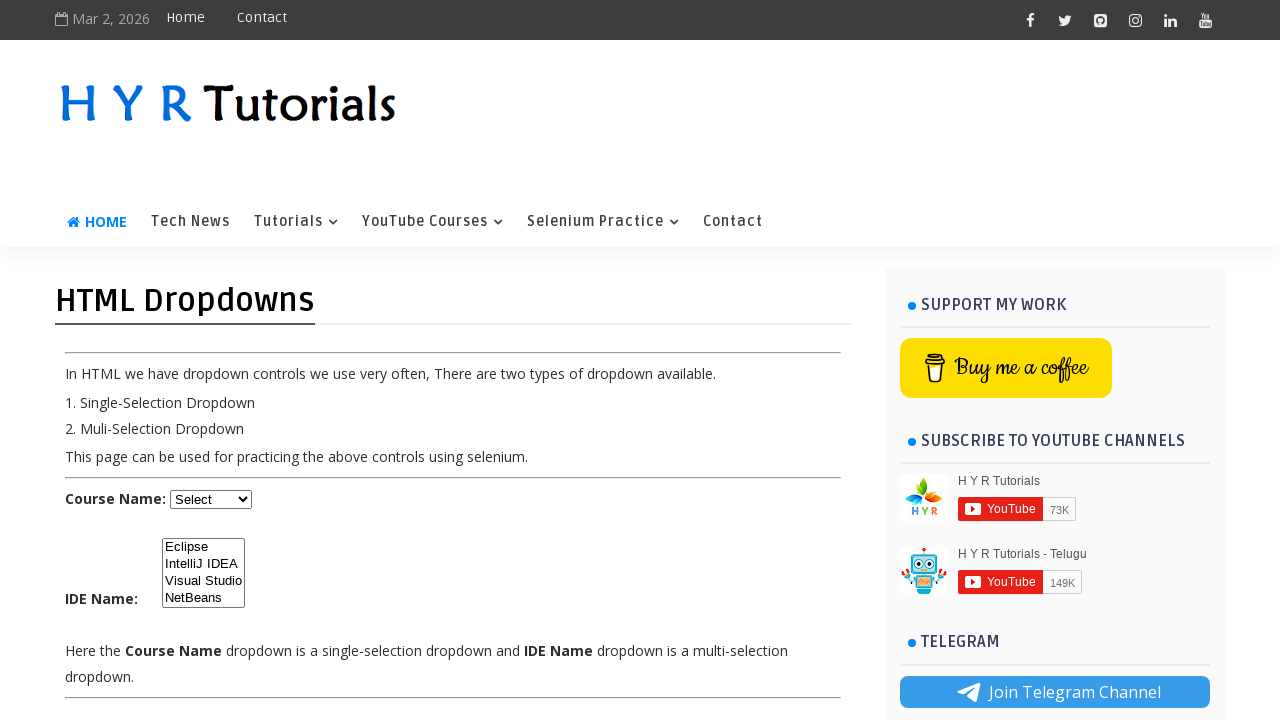

Selected 'Java' from the course dropdown on #course
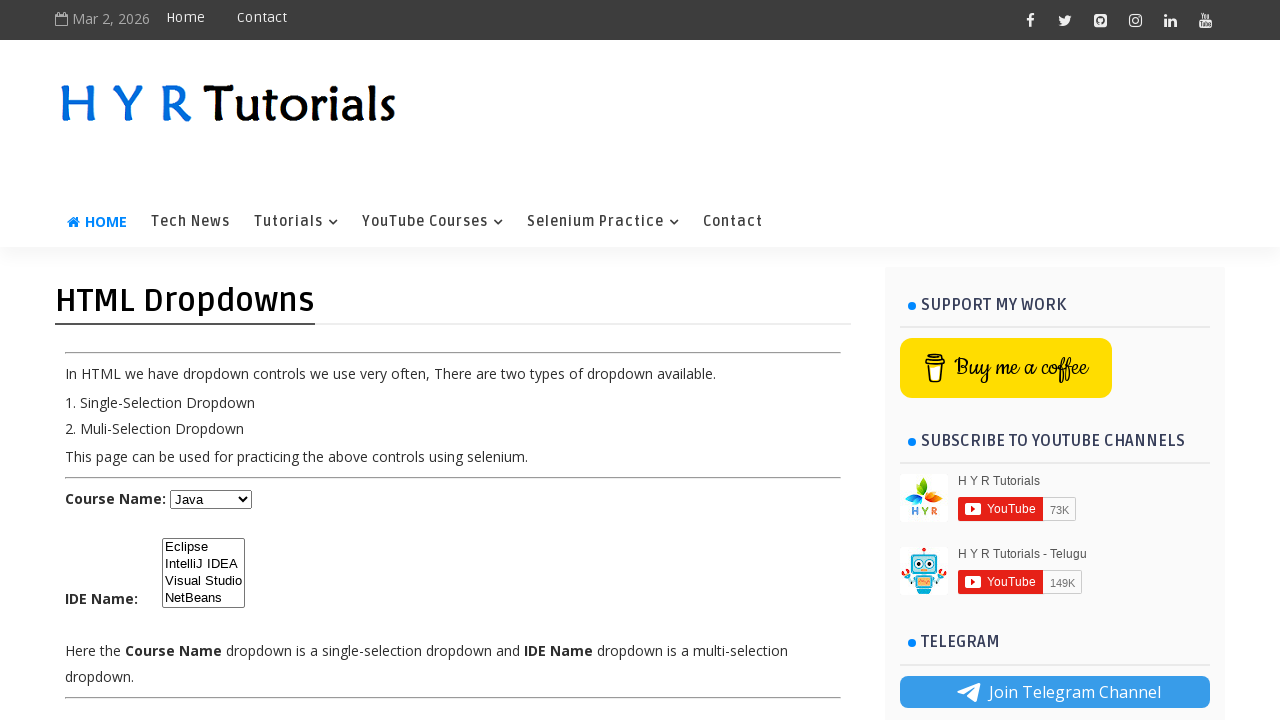

Selected 'Visual Studio' from the IDE dropdown on #ide
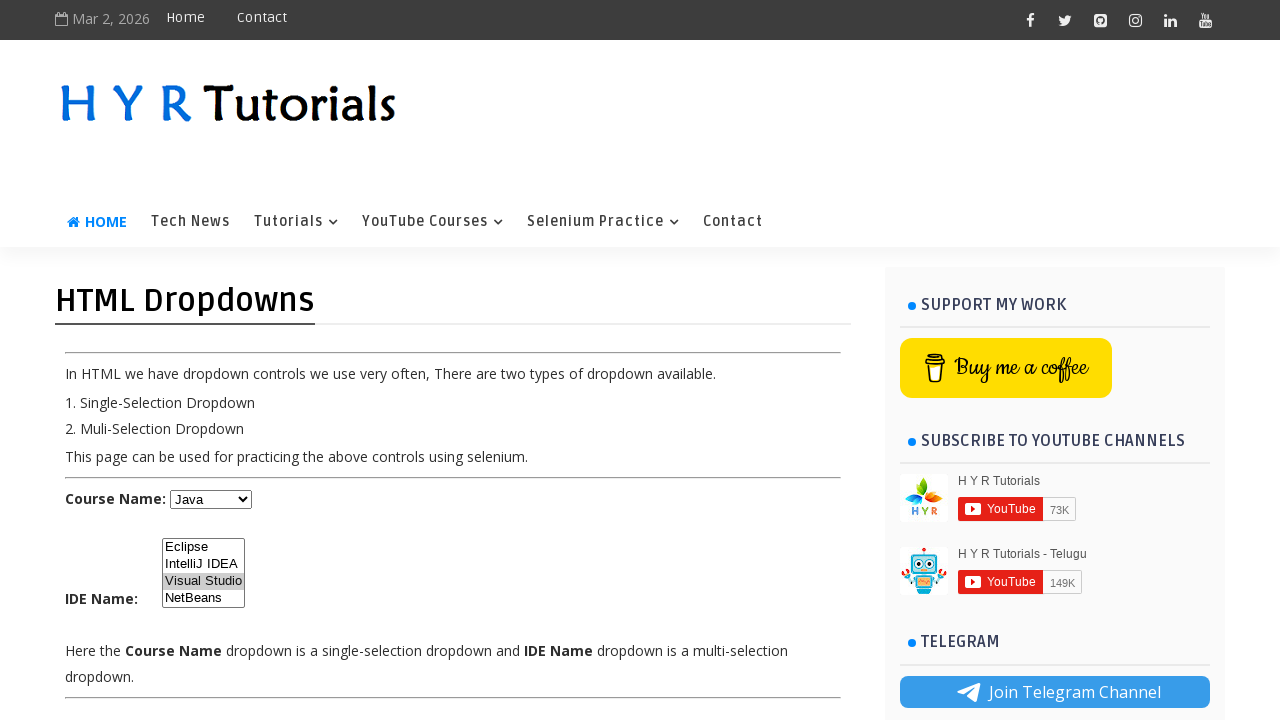

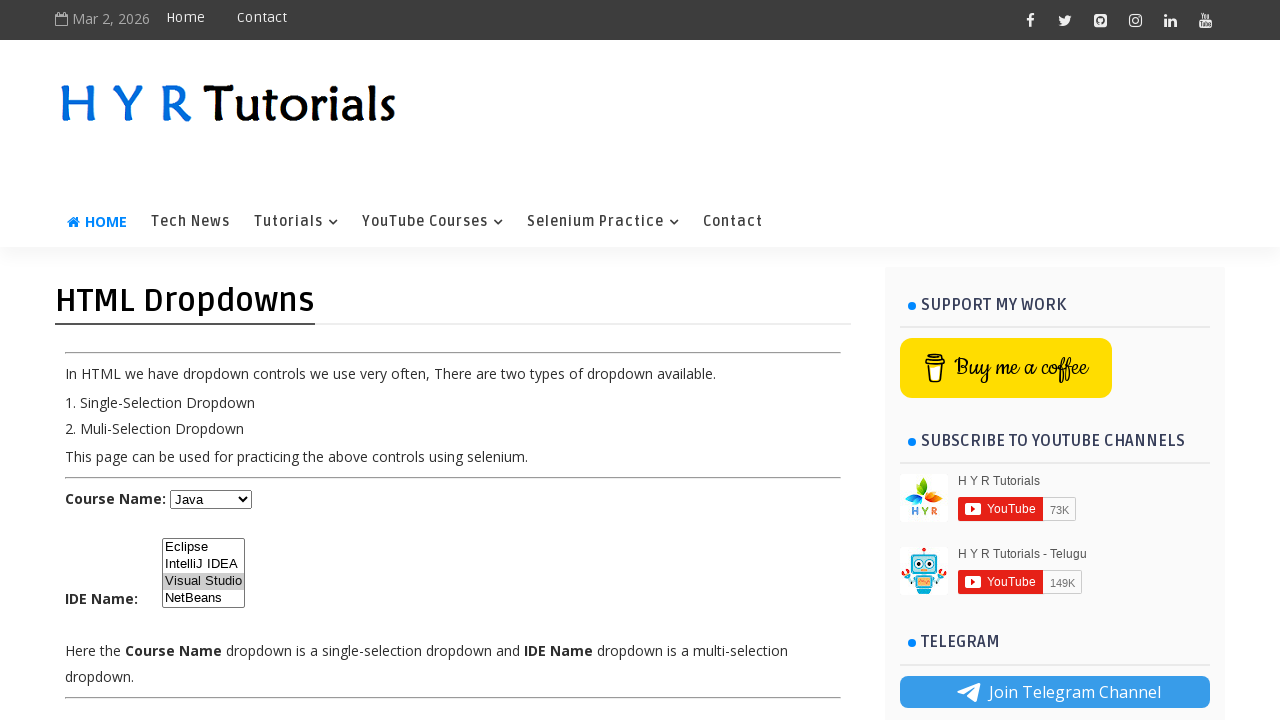